Tests navigation to the puzzles section on lichess.org by hovering over the Puzzles menu and clicking to access the puzzle training page, then verifies the puzzle board and moves table are loaded.

Starting URL: https://lichess.org

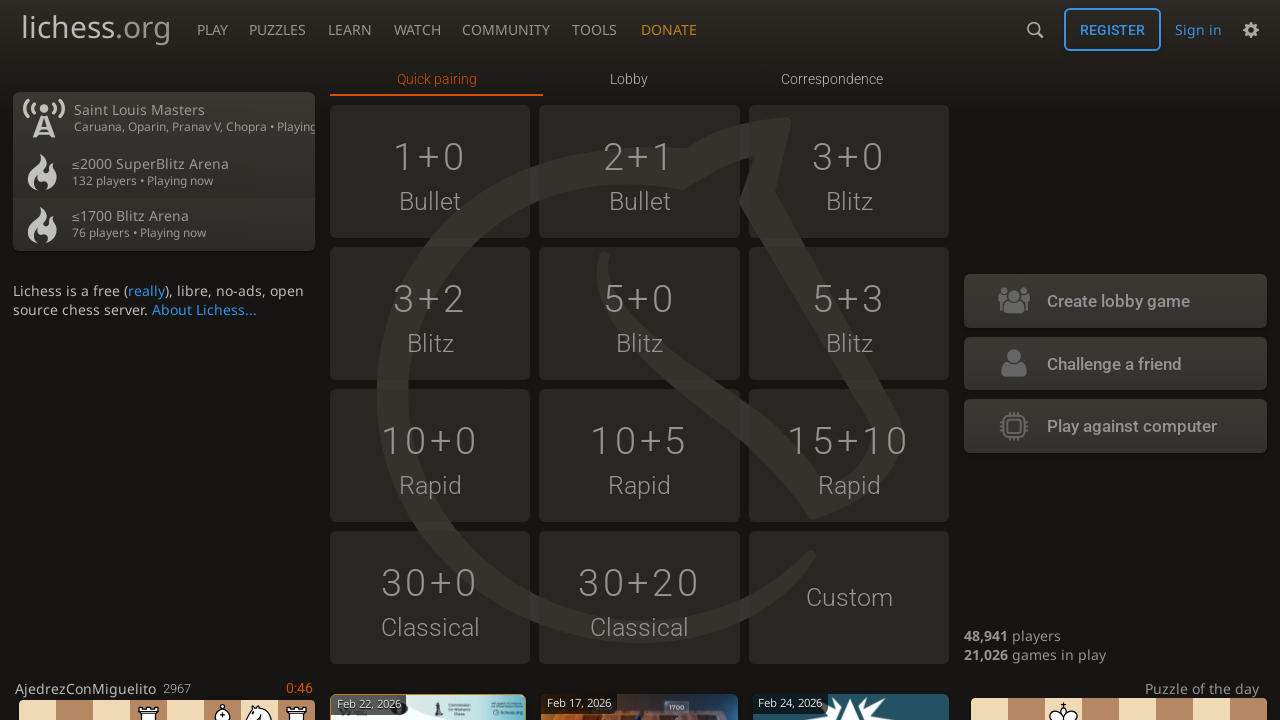

Clicked on Puzzles menu link to navigate to puzzle training page at (277, 26) on a[href='/training']
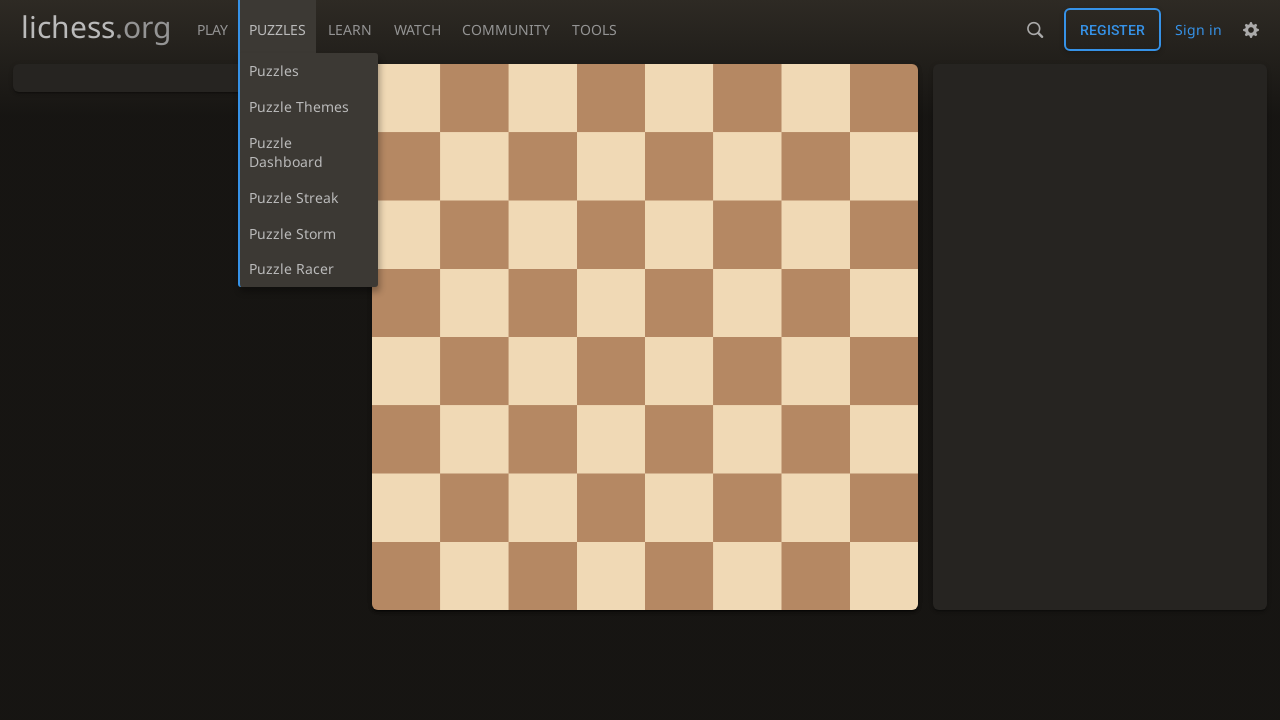

Puzzle board (cg-board) has loaded
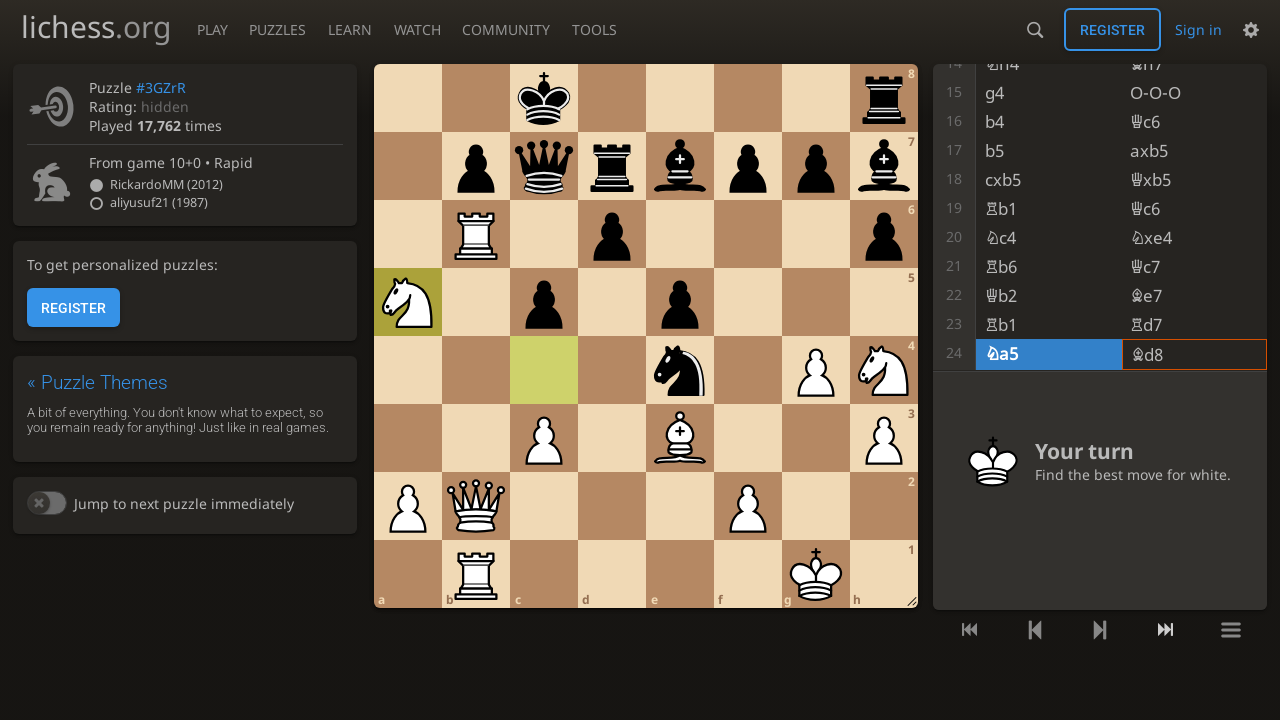

Moves table element has loaded and is visible
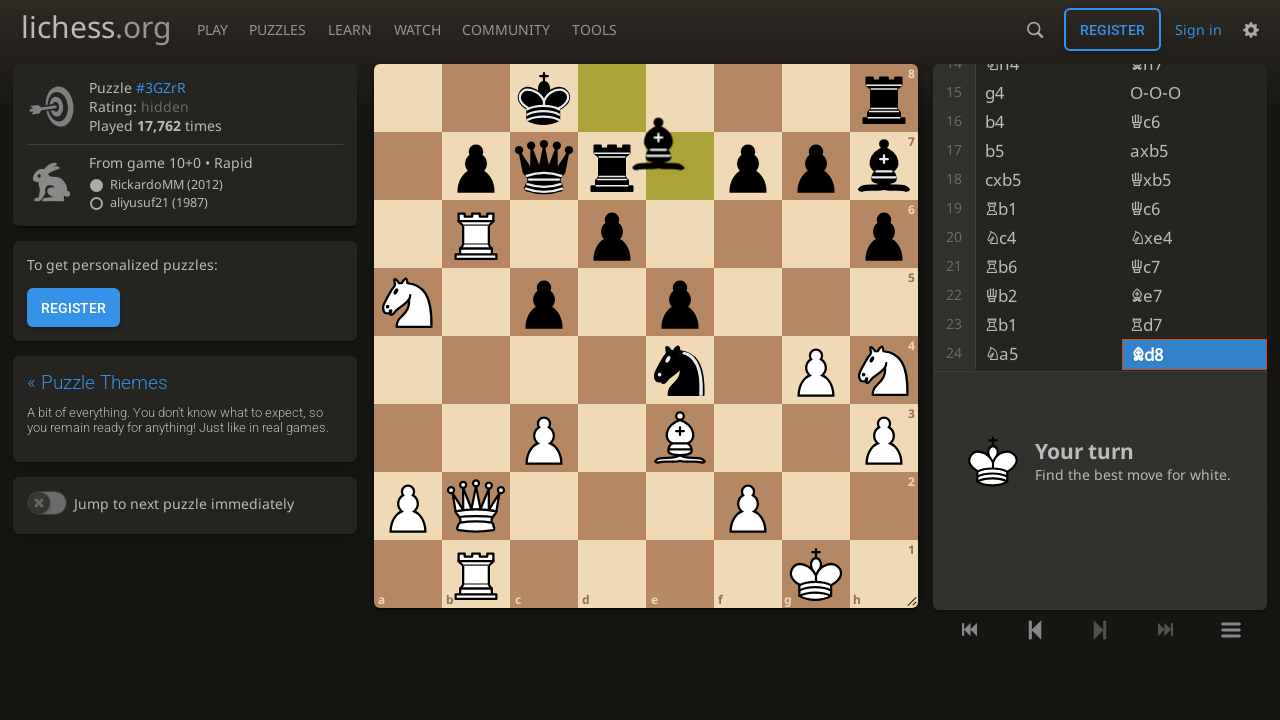

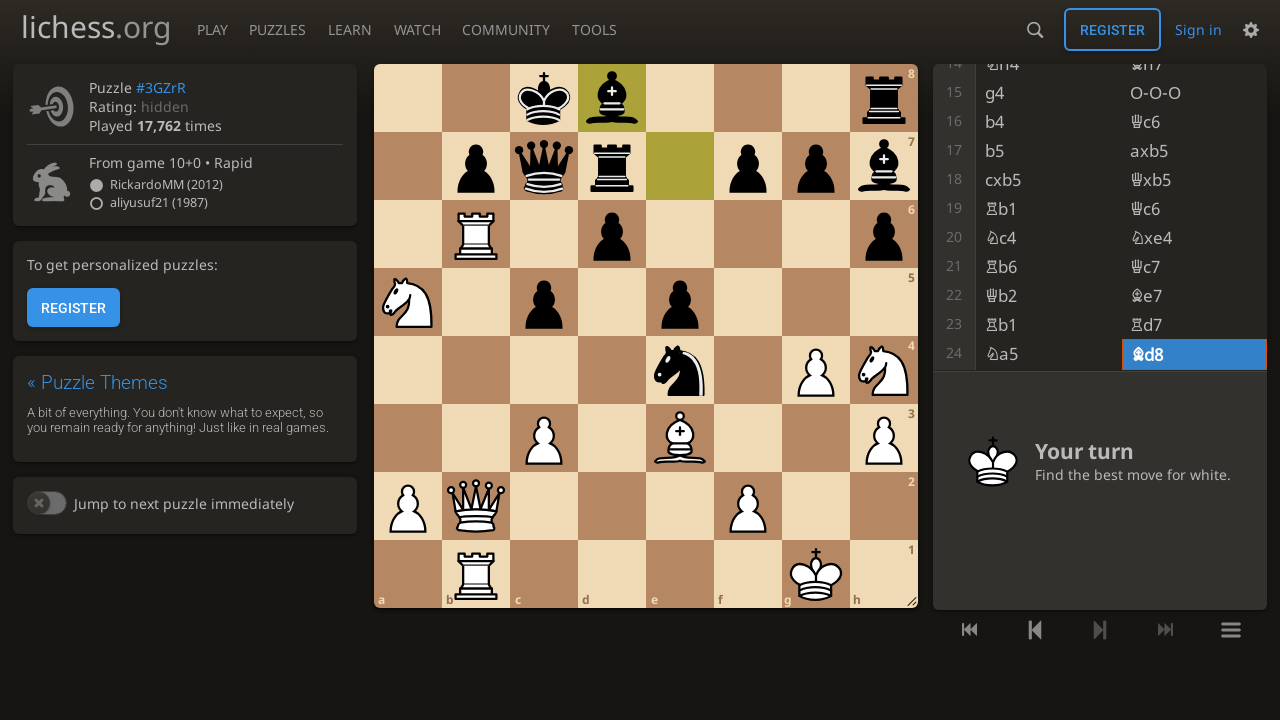